Verifies that a specific cell in the course table contains the expected text about Selenium Automation in Python

Starting URL: https://rahulshettyacademy.com/AutomationPractice/

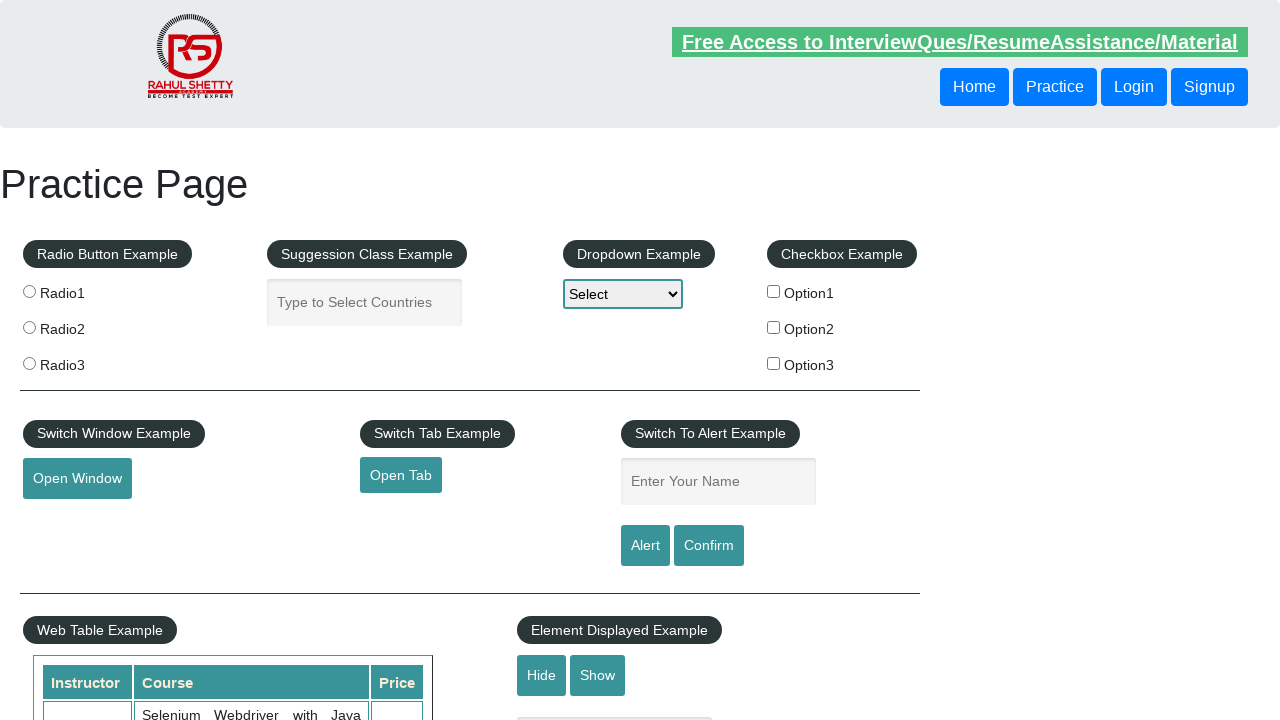

Located the target cell in row 9, column 2 of the course table
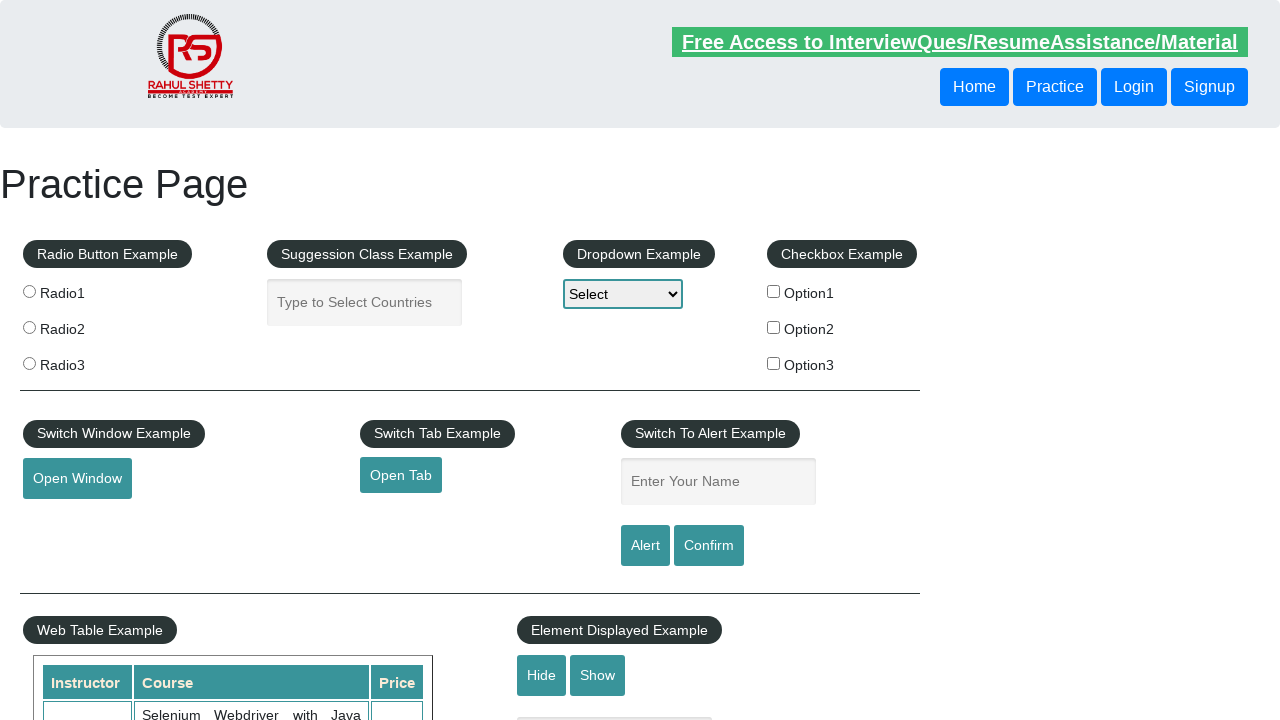

Waited for the target cell to be available
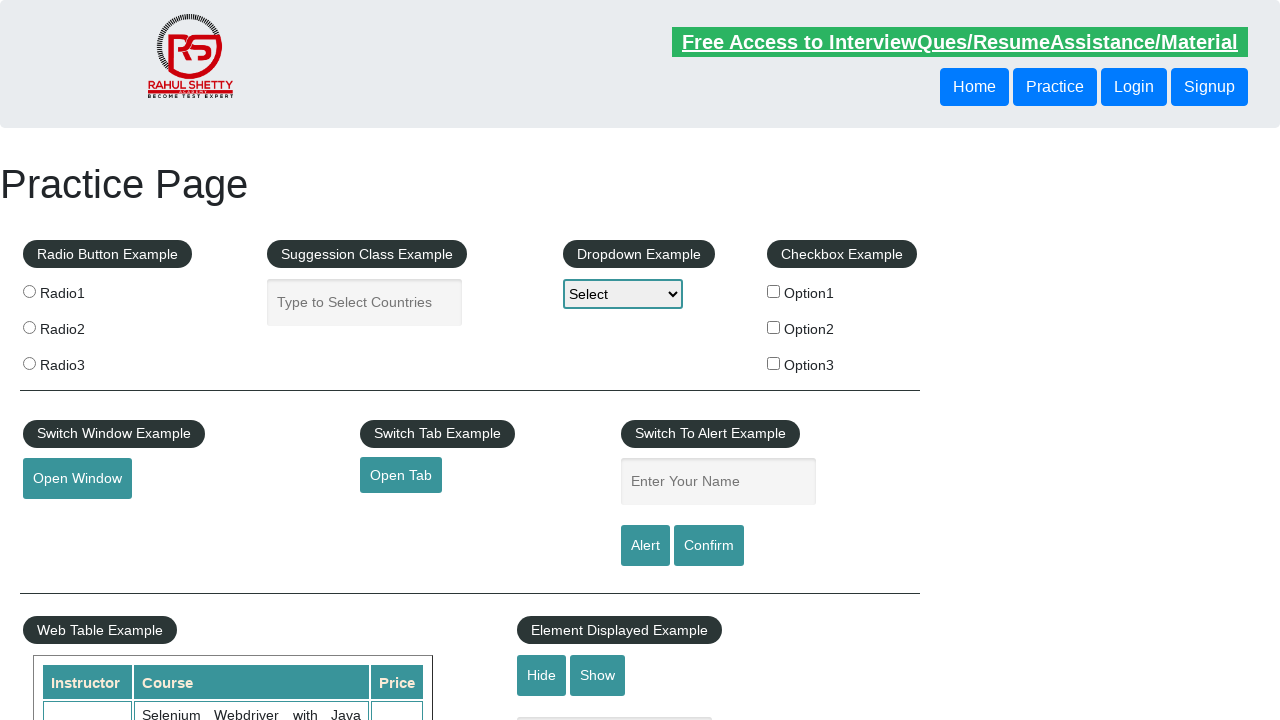

Verified that the cell contains the expected text 'Master Selenium Automation in simple Python Language'
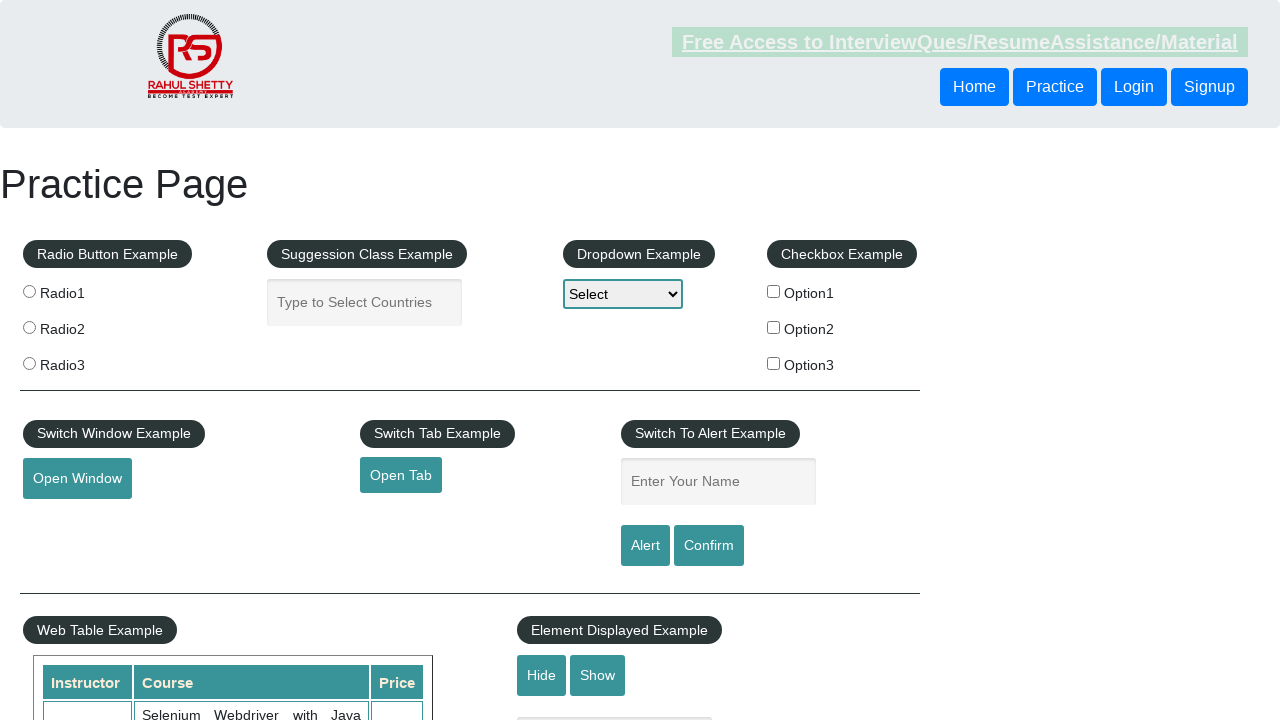

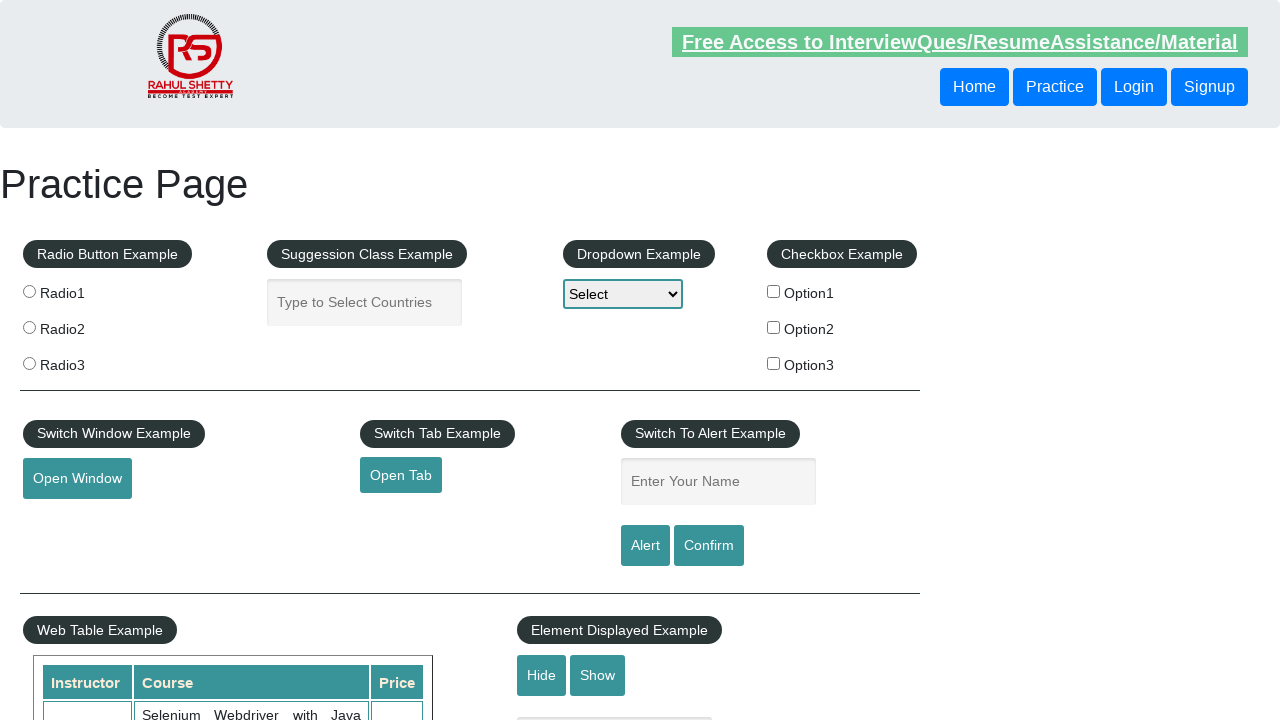